Tests unsuccessful file upload by clicking upload without selecting a file, expecting an error message

Starting URL: https://the-internet.herokuapp.com/upload

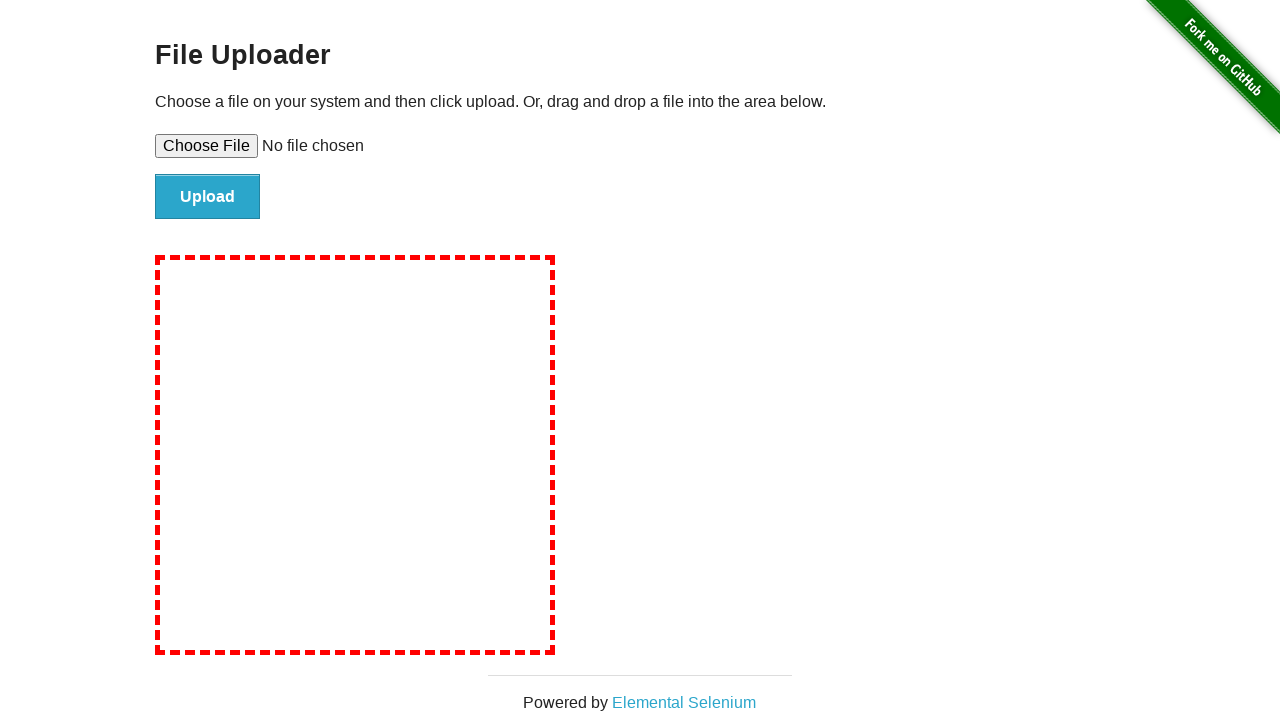

Clicked upload button without selecting a file at (208, 197) on #file-submit
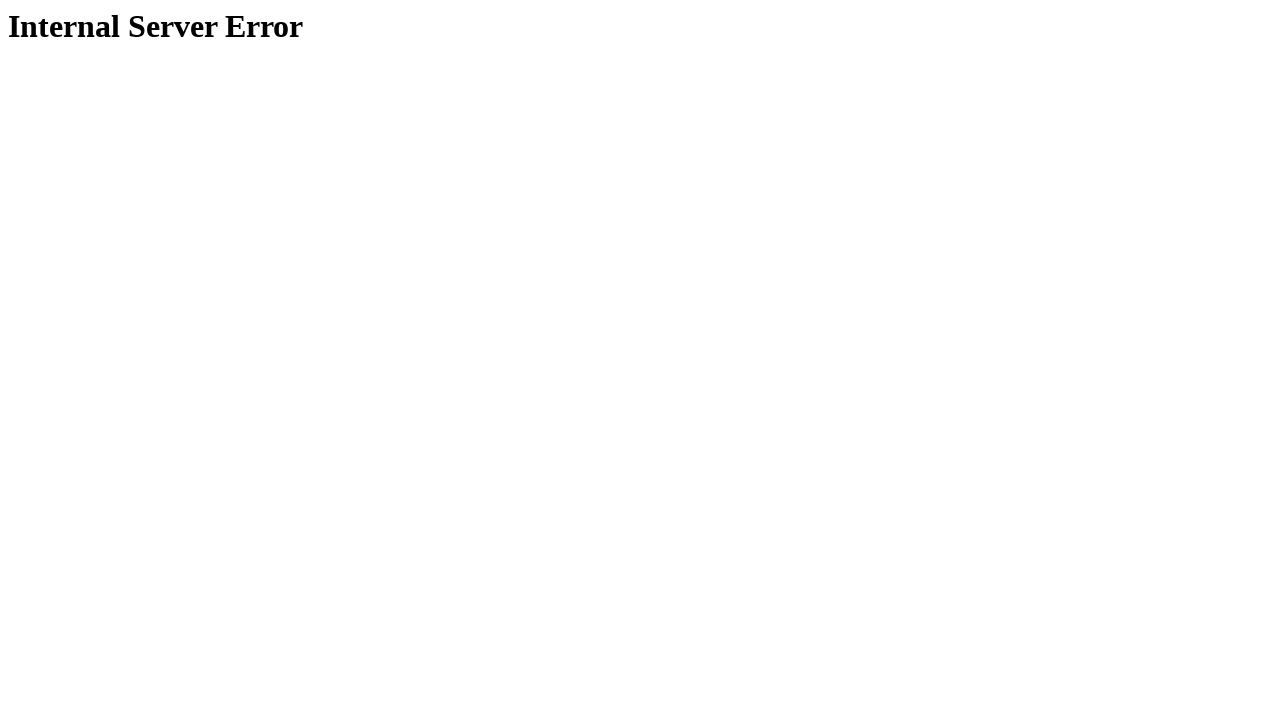

Error page loaded with h1 element visible
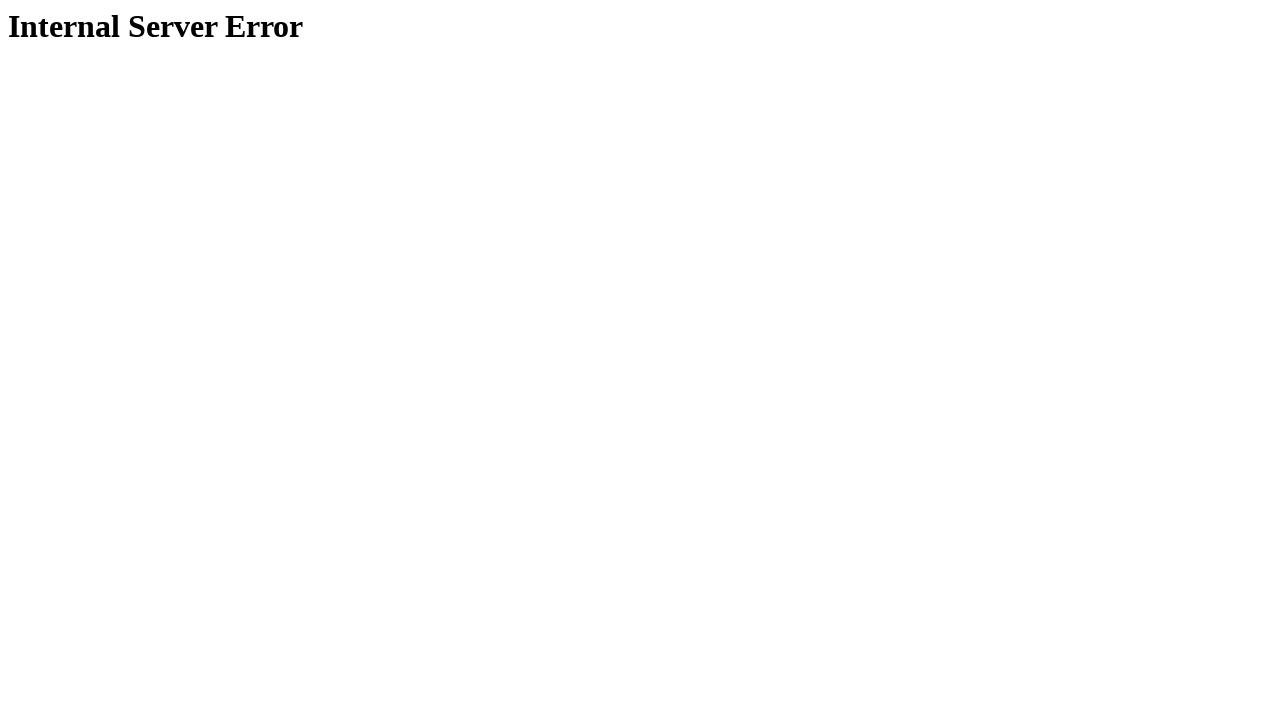

Retrieved error message text: 'Internal Server Error'
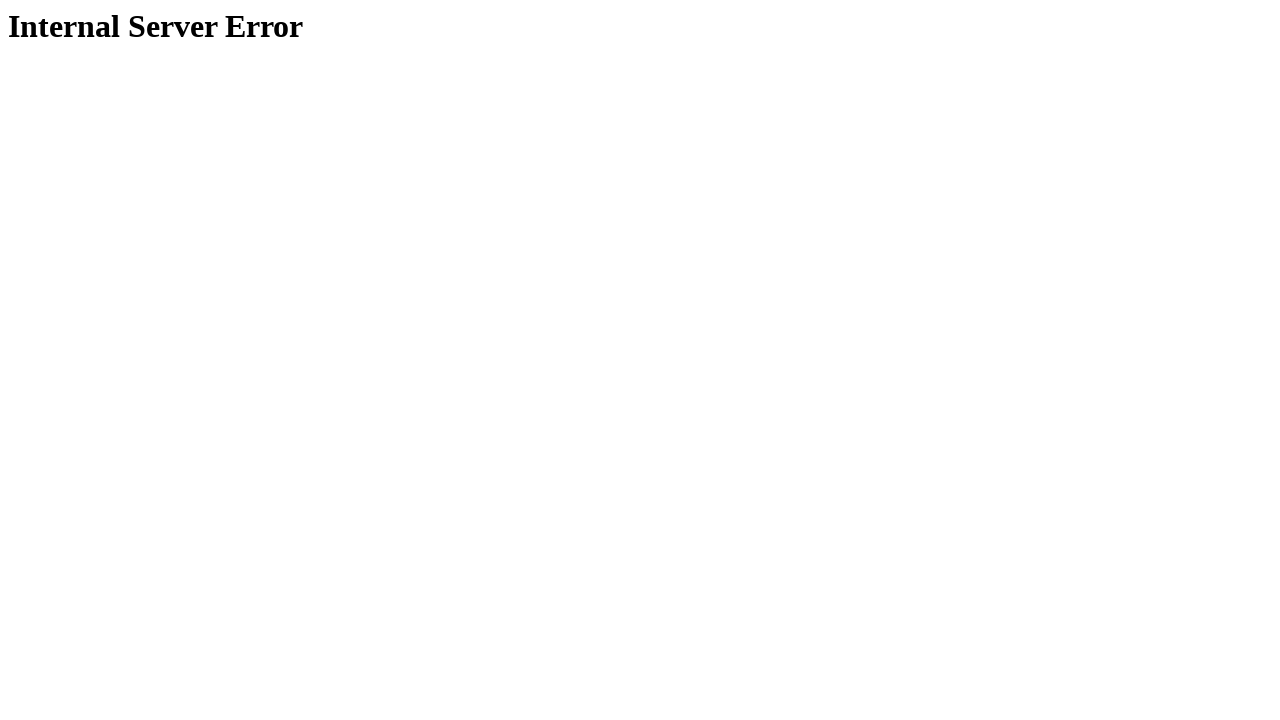

Verified error message matches expected 'Internal Server Error'
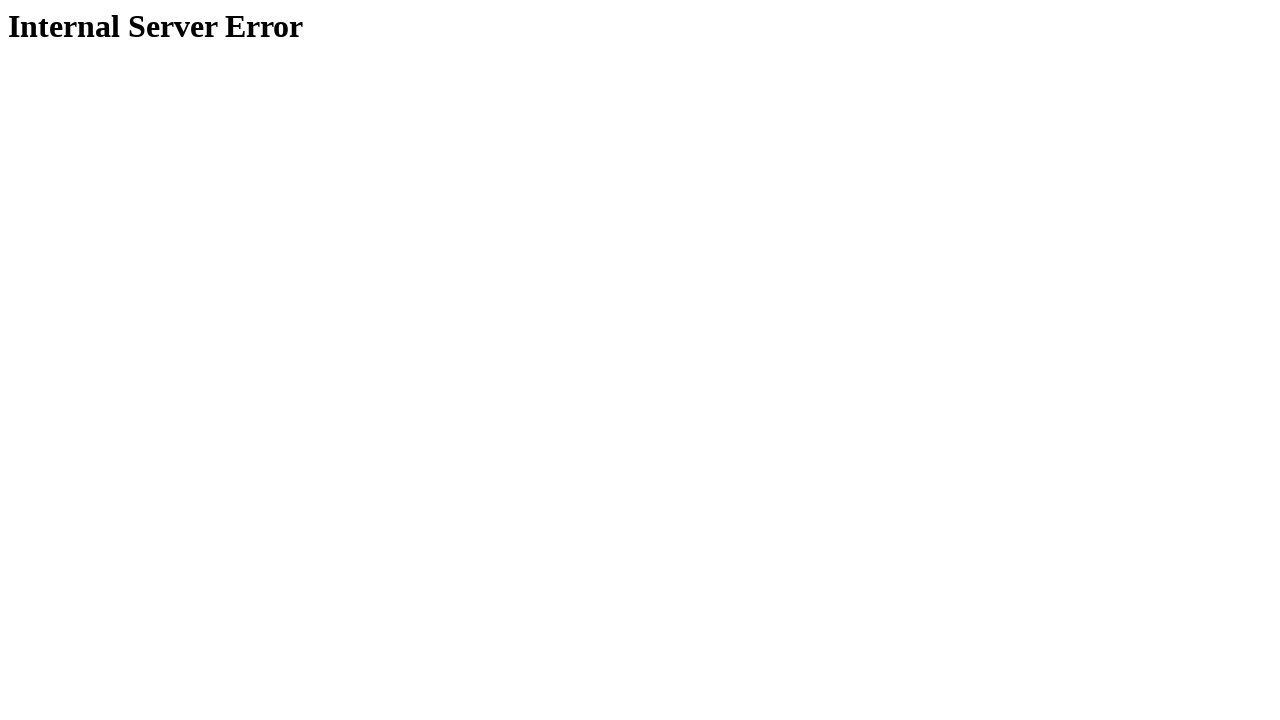

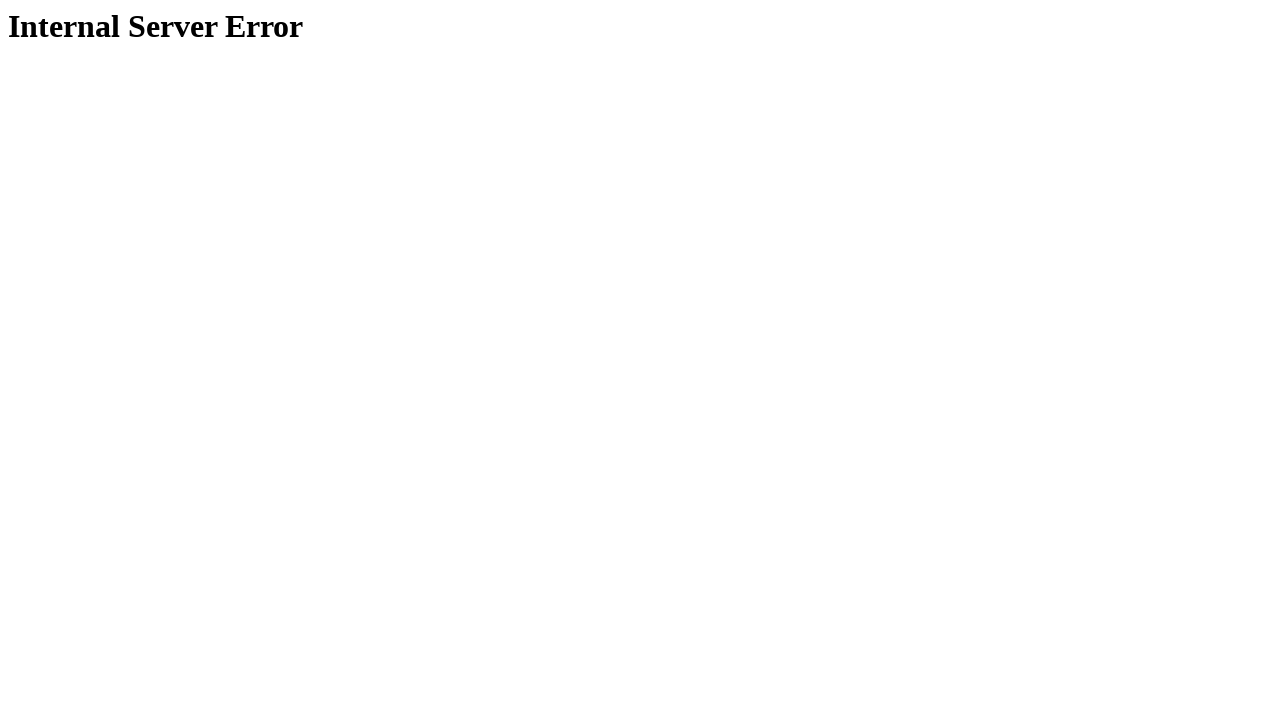